Navigates to CRM Pro website and verifies that paragraph elements are present on the page

Starting URL: https://classic.crmpro.com

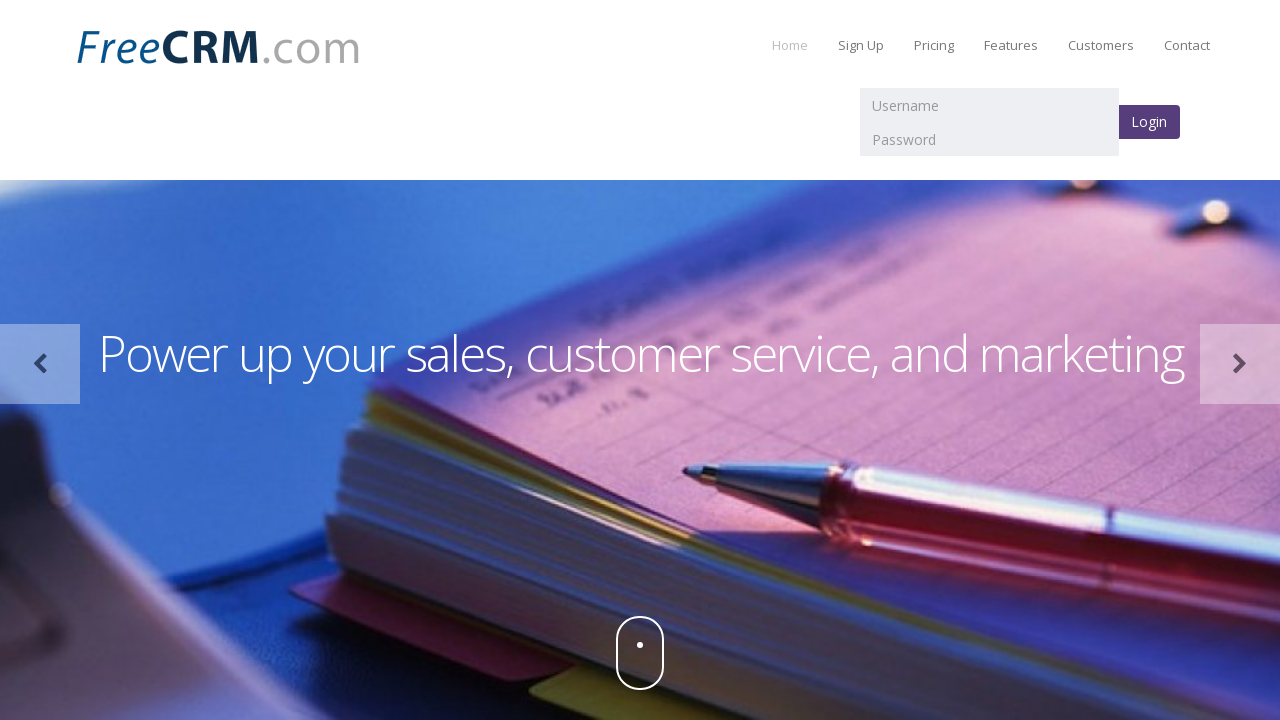

Waited for paragraph elements to be present on the page
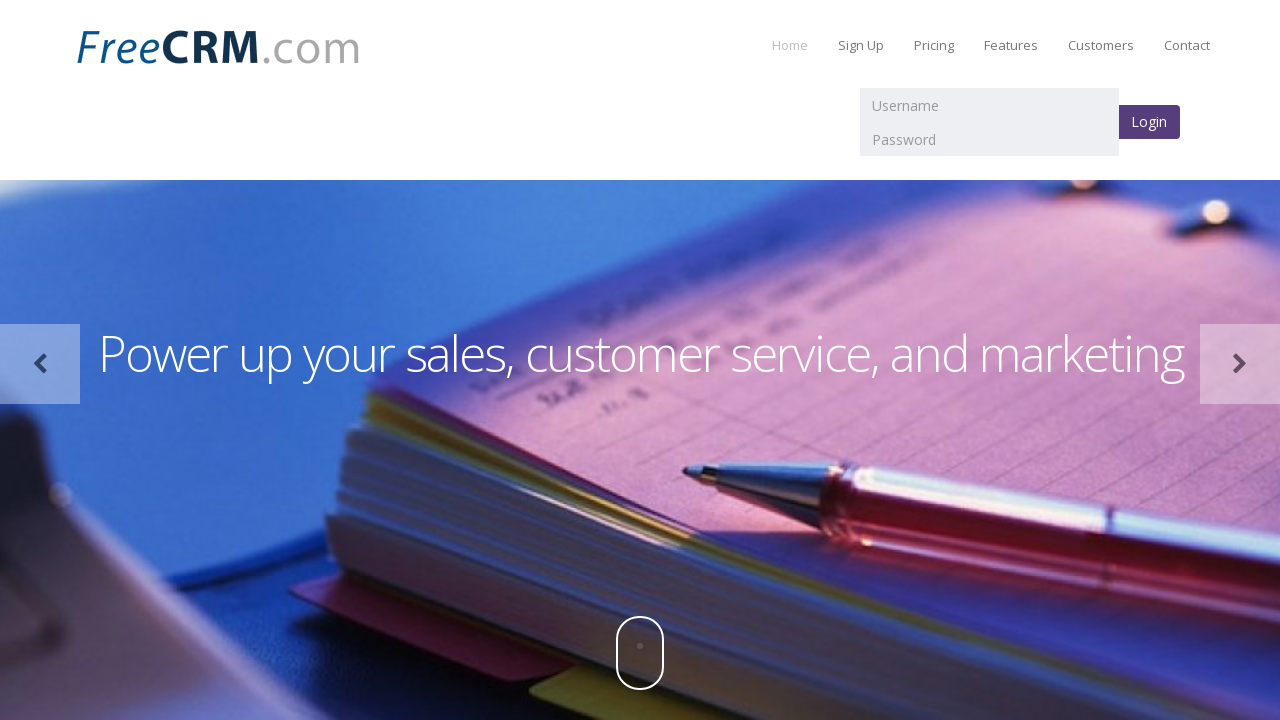

Retrieved all paragraph elements from the page
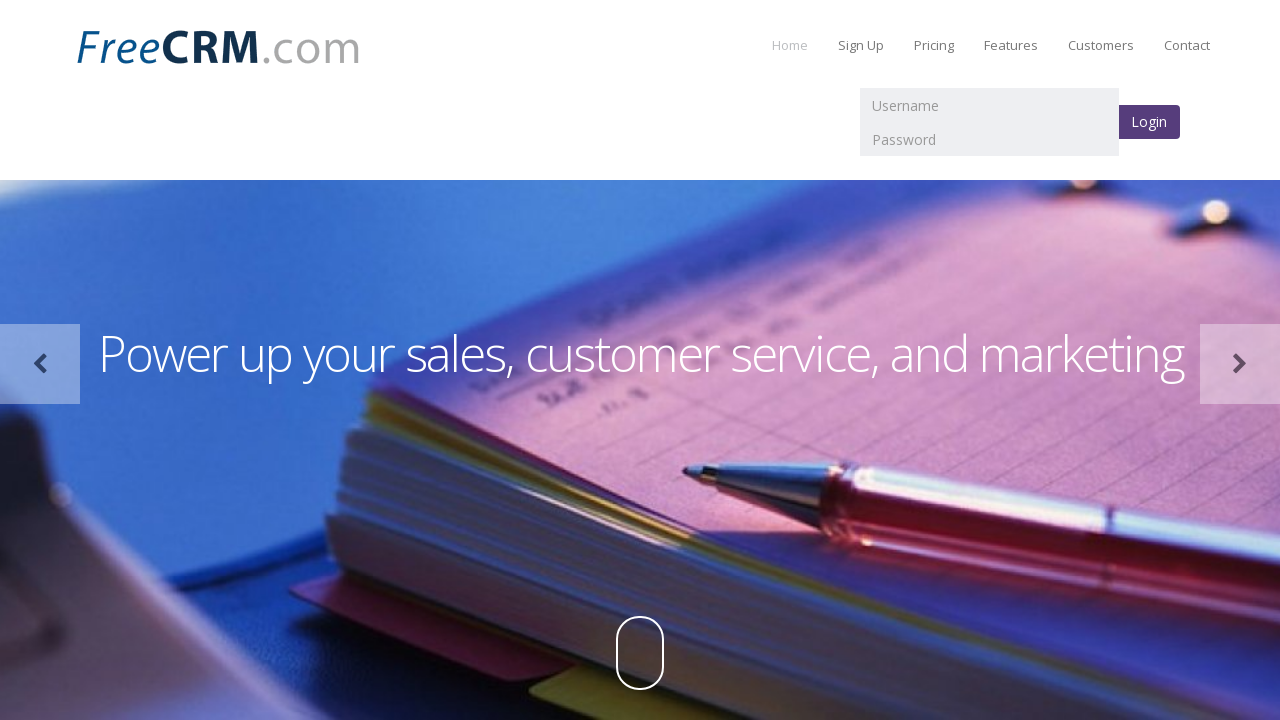

Verified that paragraph elements are present on the page (found 23 paragraphs)
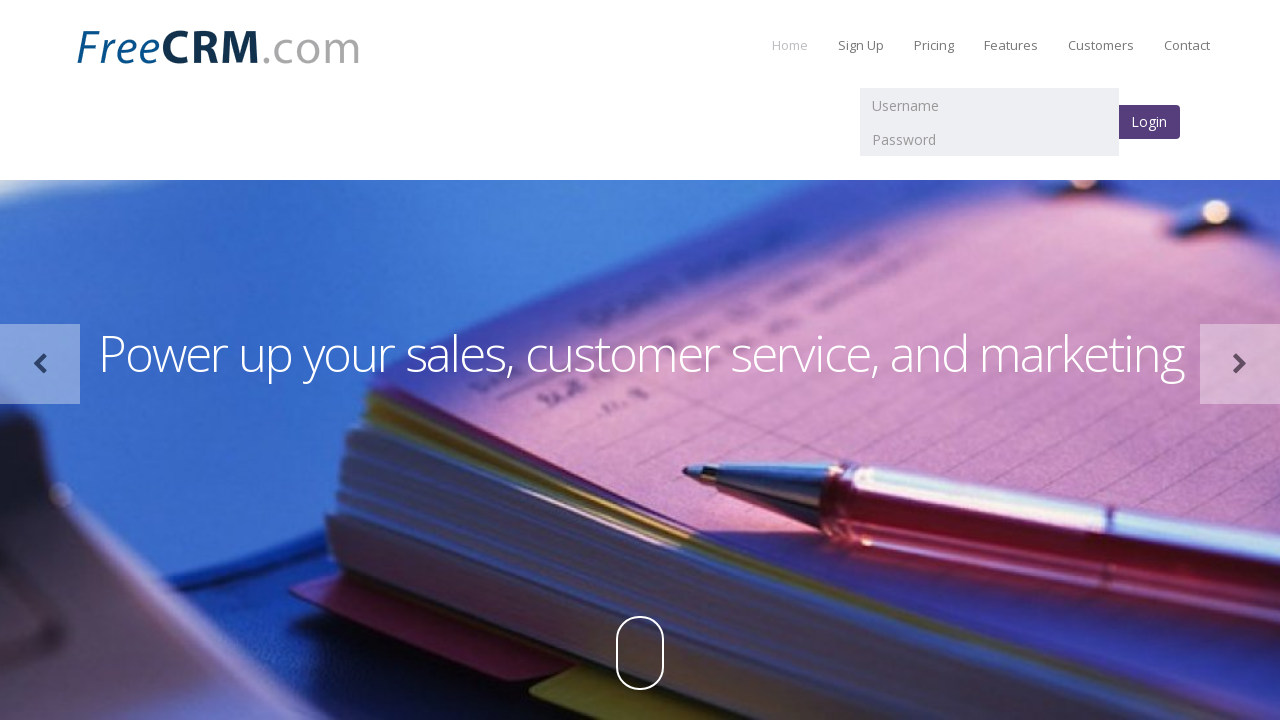

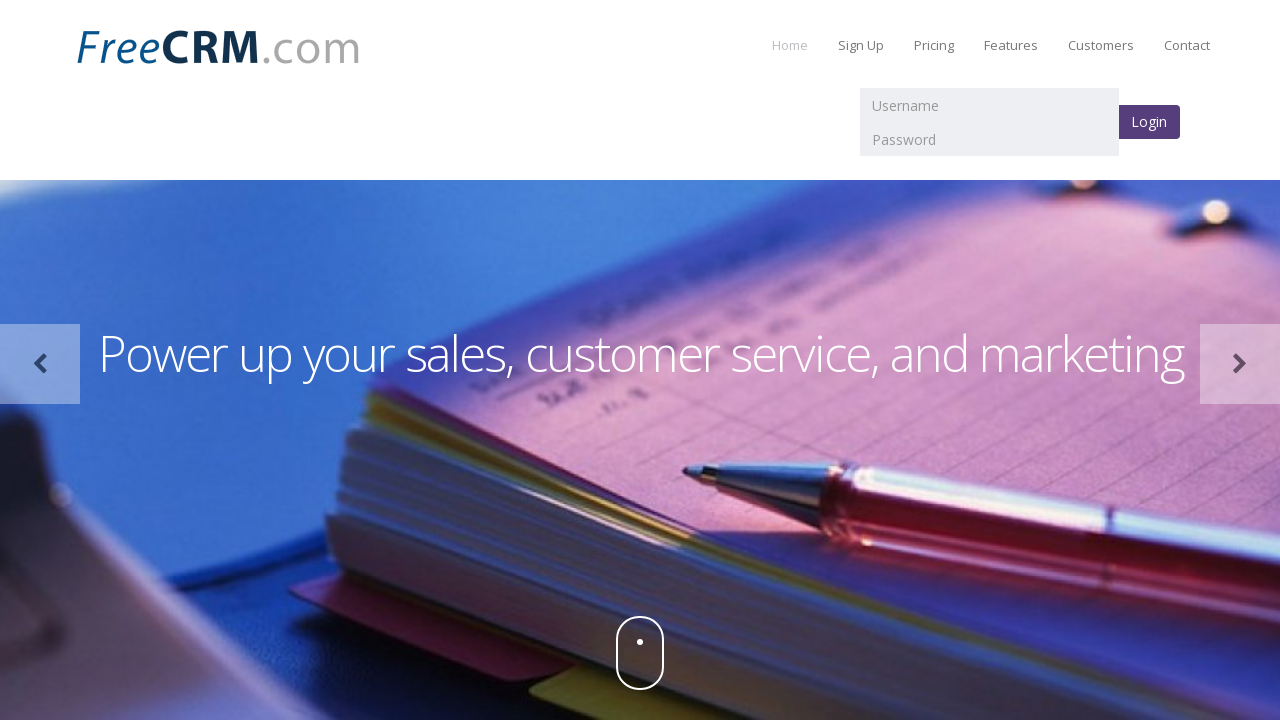